Tests mouse actions by performing double-click and right-click on specific buttons and validating the success messages appear

Starting URL: https://demoqa.com/buttons

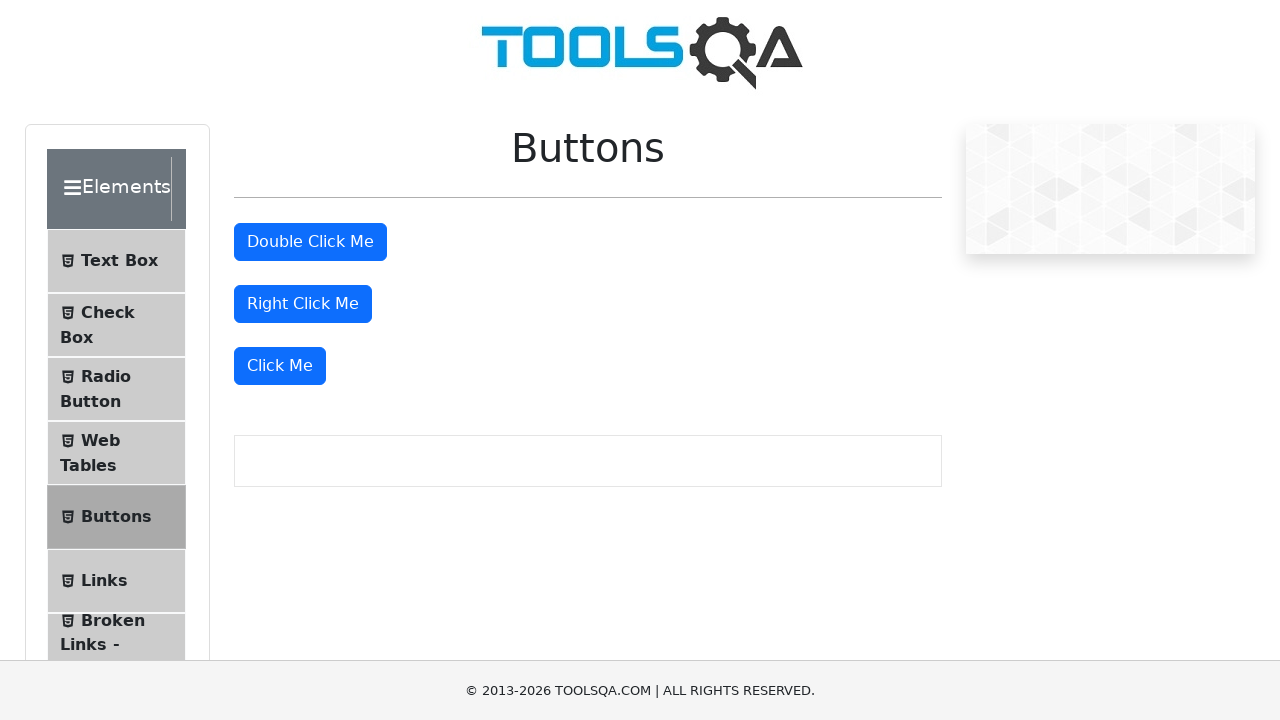

Double-clicked the 'Double Click Me' button at (310, 242) on #doubleClickBtn
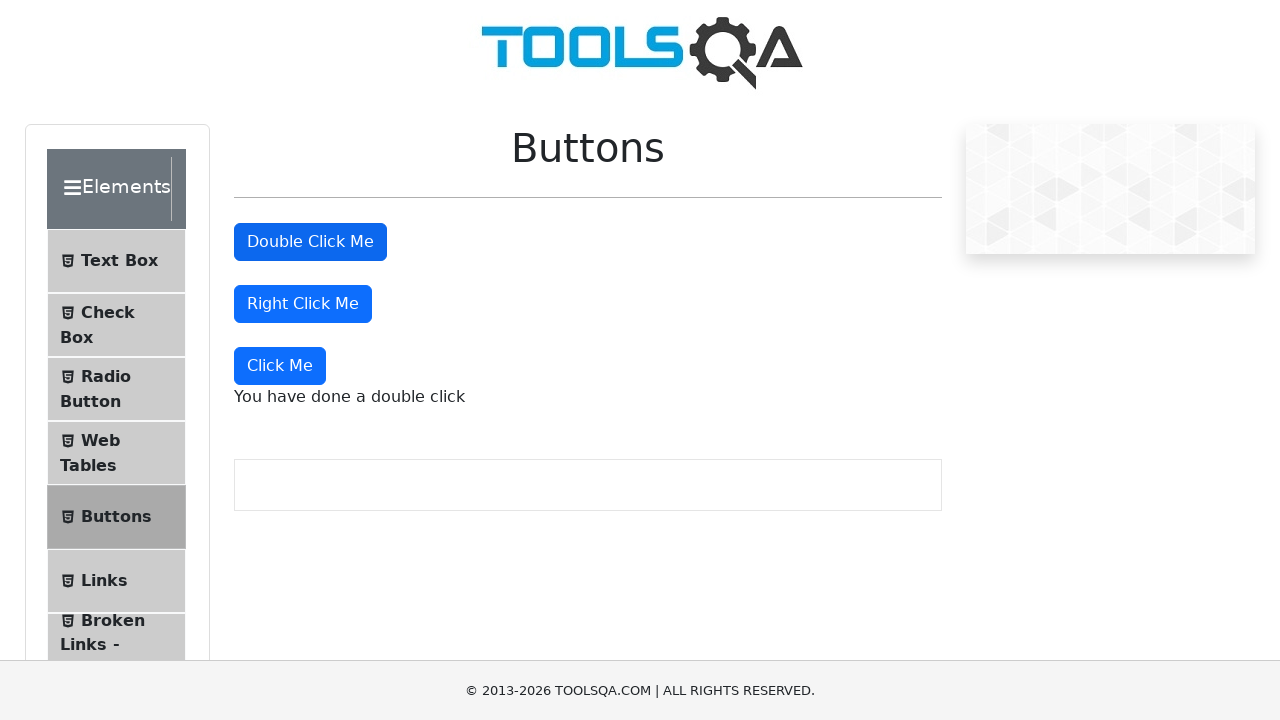

Double click success message appeared
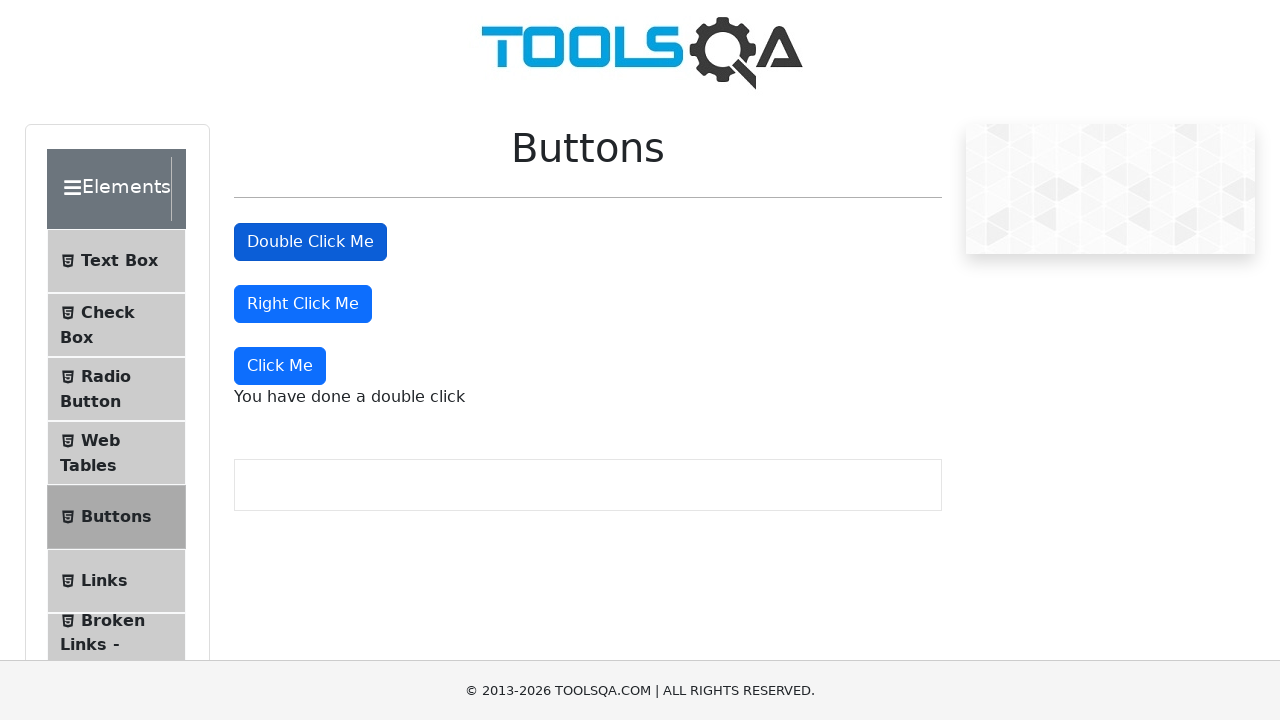

Right-clicked the 'Right Click Me' button at (303, 304) on #rightClickBtn
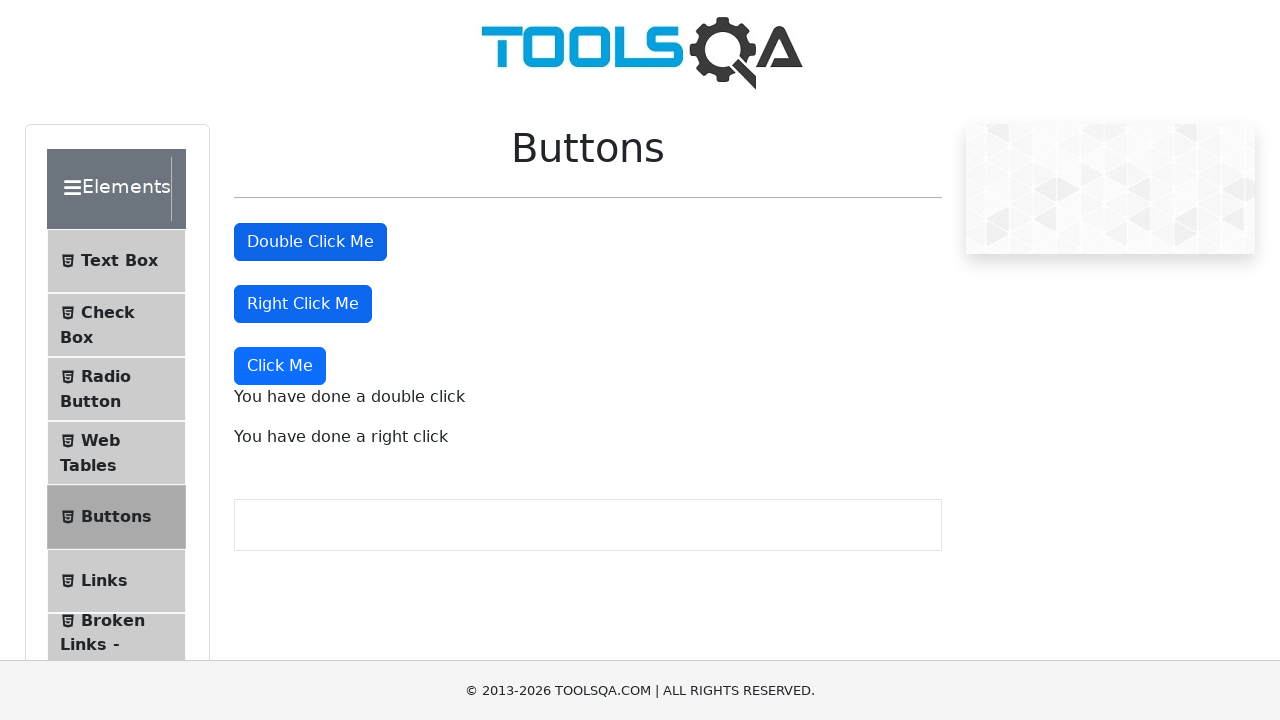

Right click success message appeared
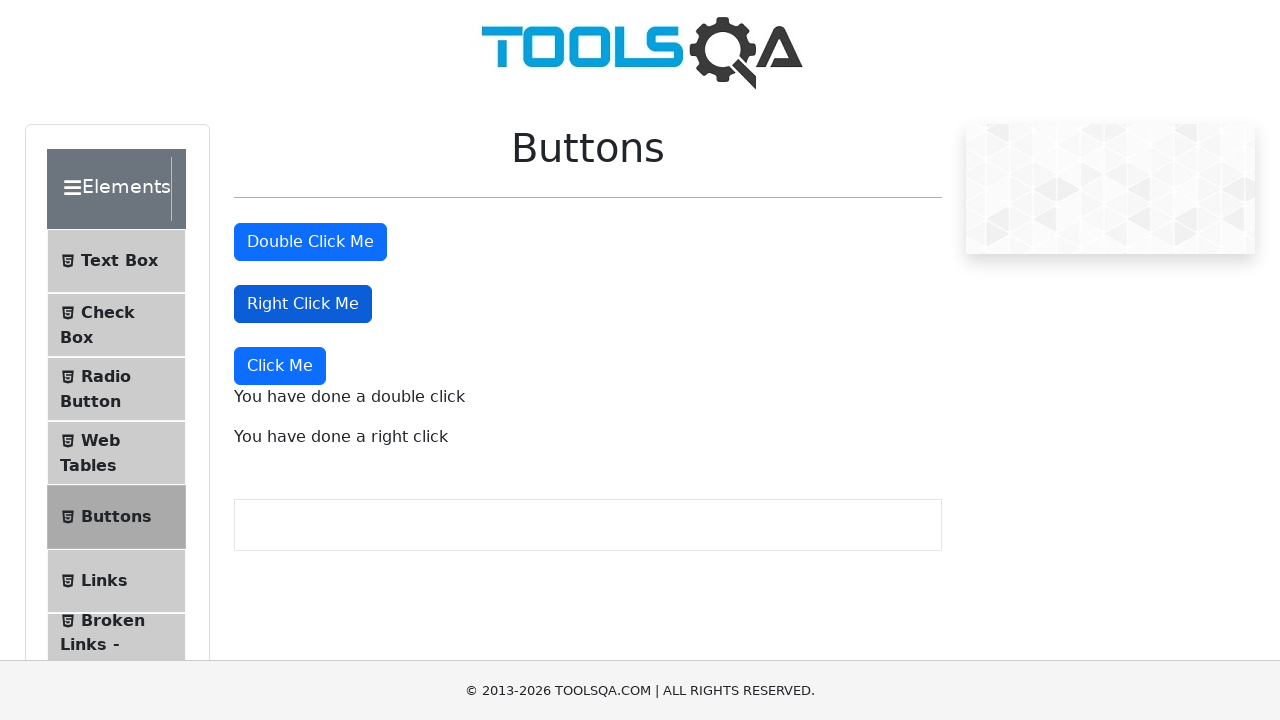

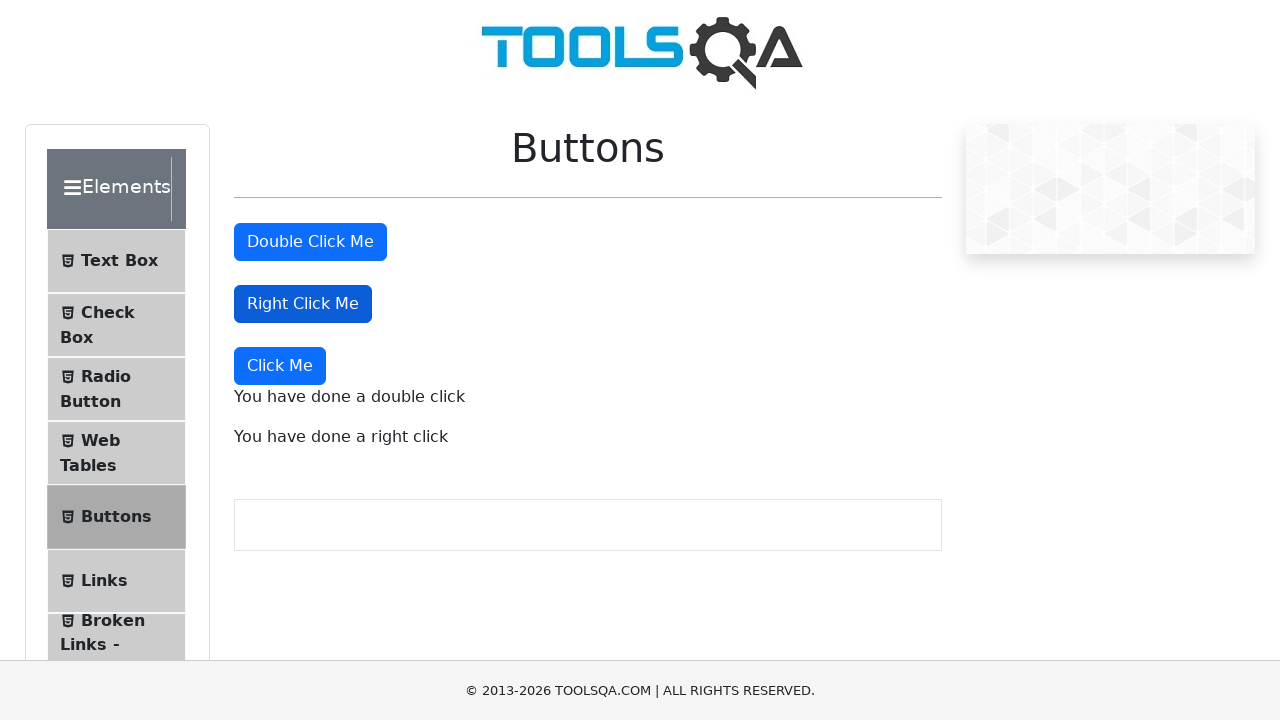